Tests tooltip functionality by hovering over an age input field and verifying the tooltip appears

Starting URL: https://automationfc.github.io/jquery-tooltip/

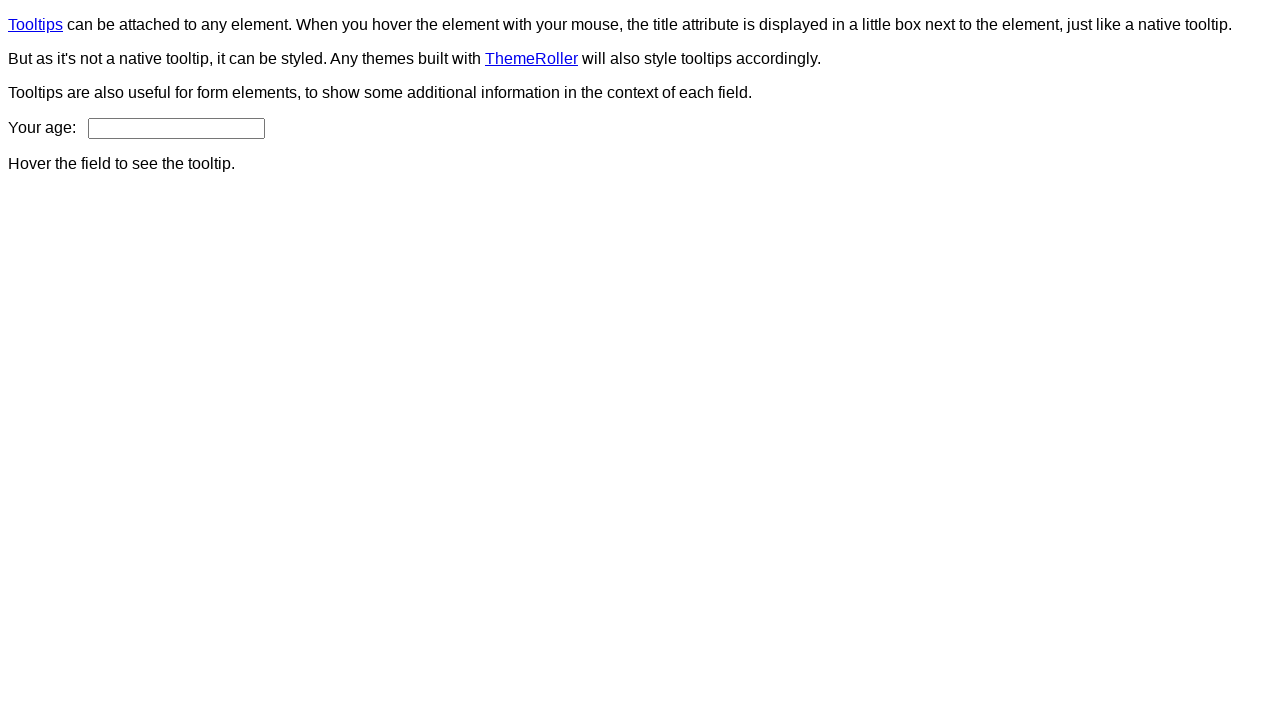

Navigated to jQuery tooltip test page
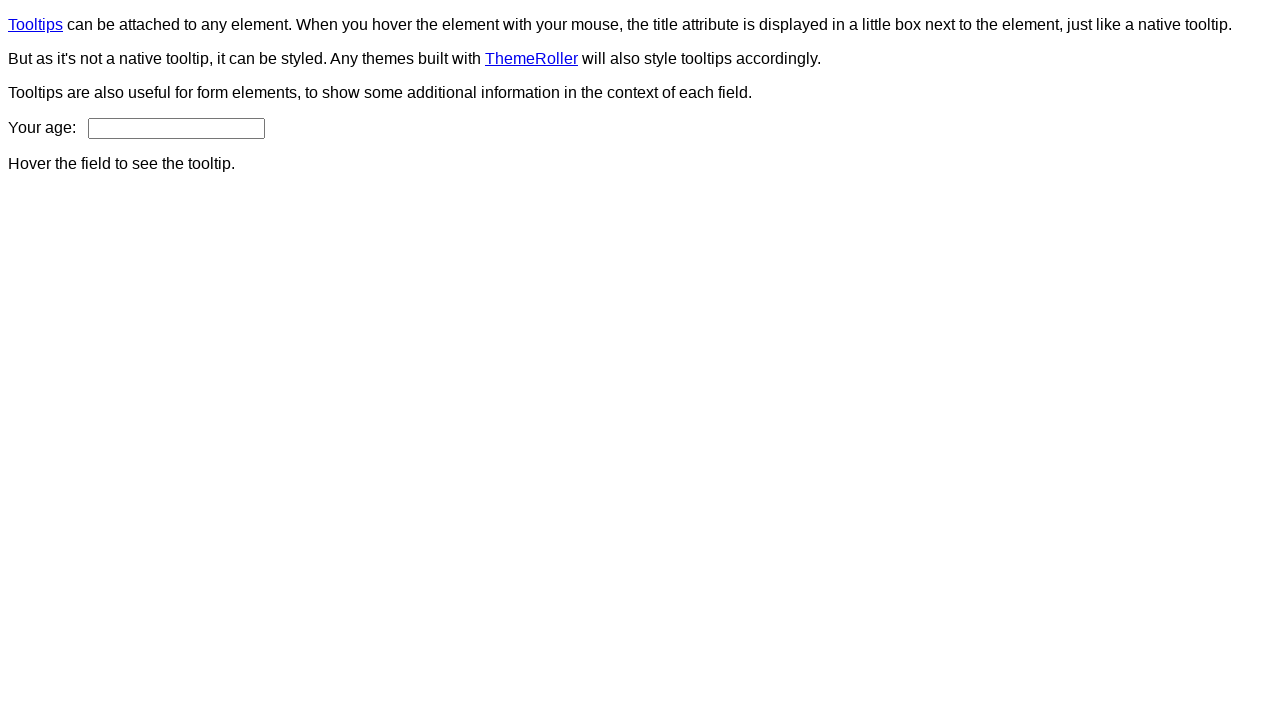

Hovered over age input field to trigger tooltip at (176, 128) on xpath=//input[@id='age']
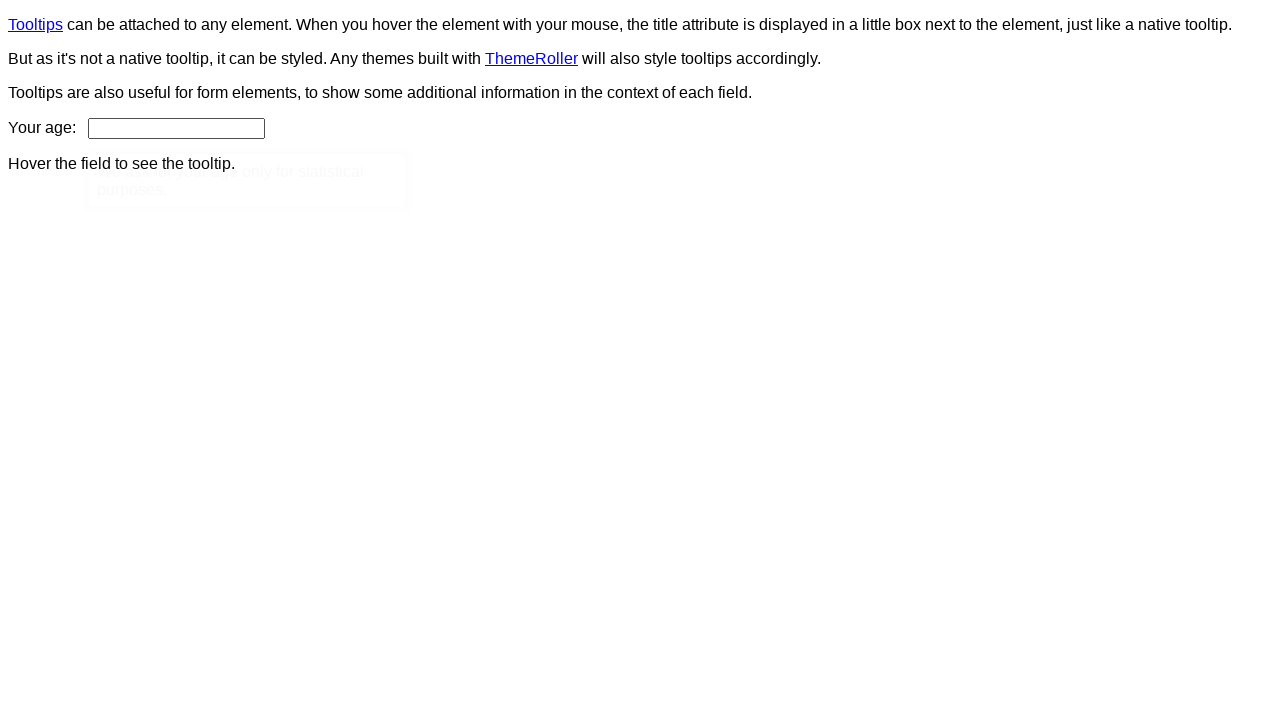

Tooltip appeared and is now visible
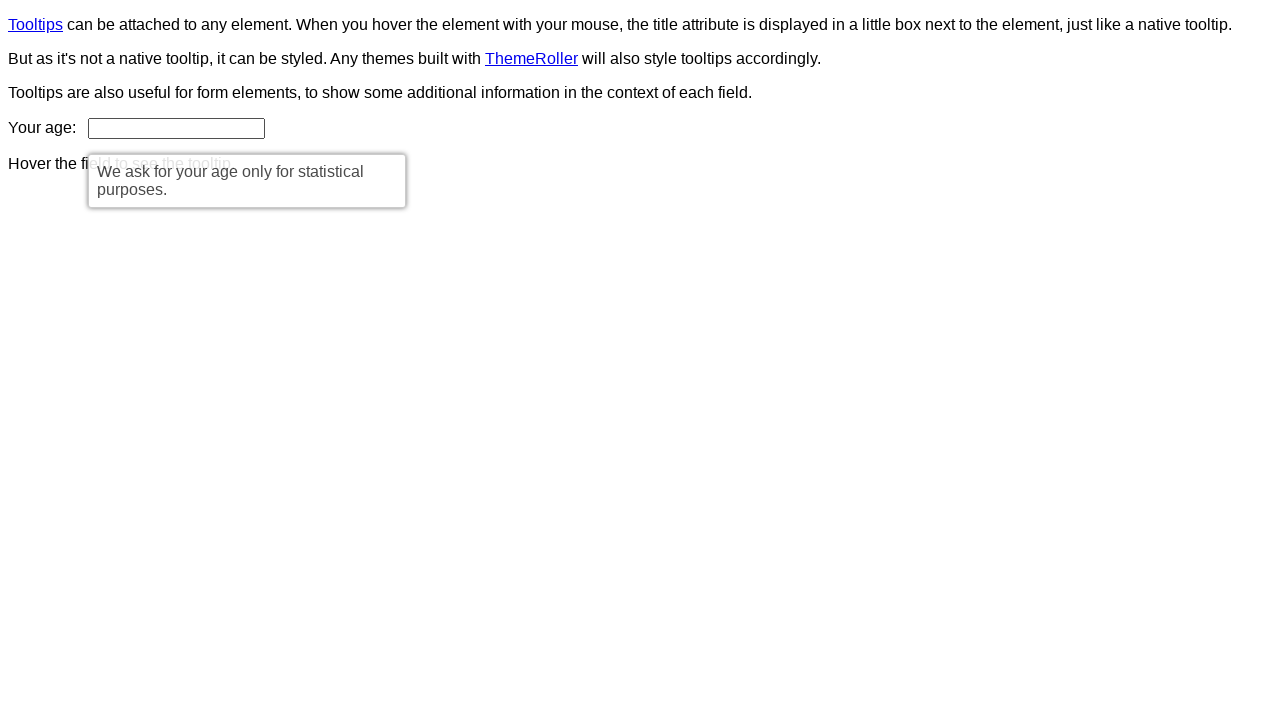

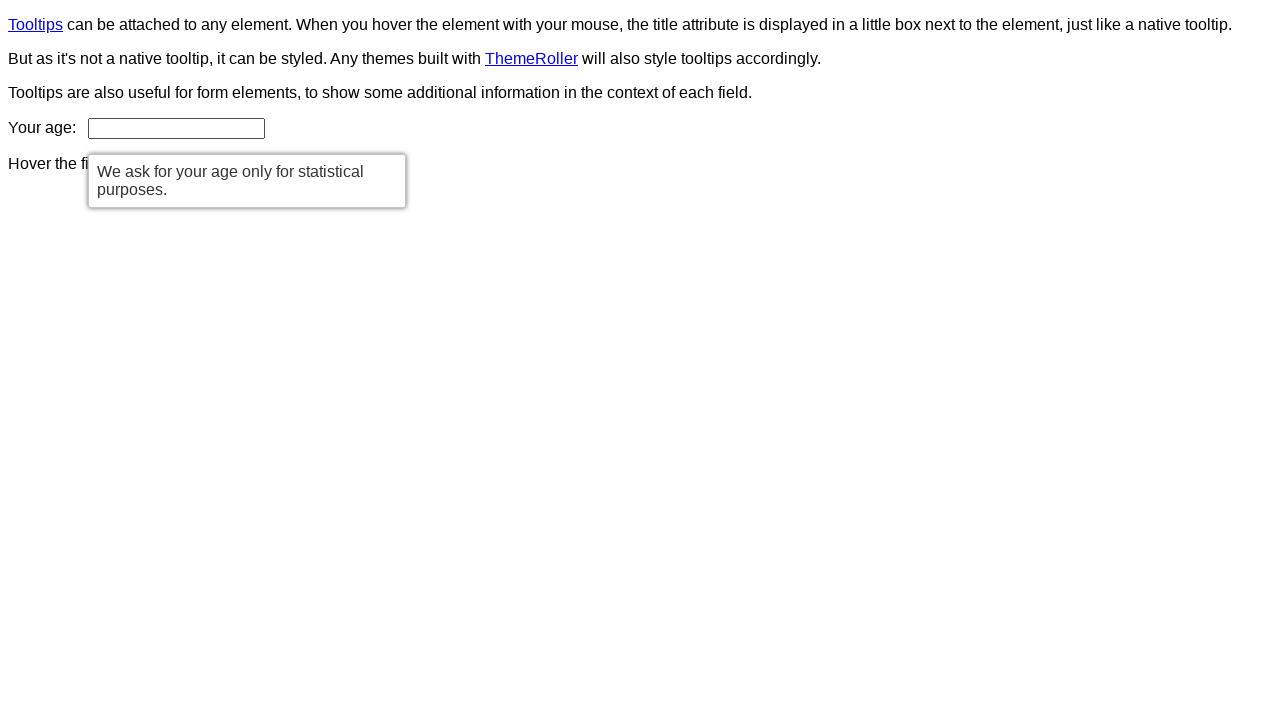